Tests the search functionality on a missing children website by entering a name "Luciano" in the search box and clicking the search button.

Starting URL: http://www.missingchildren.org.ar/

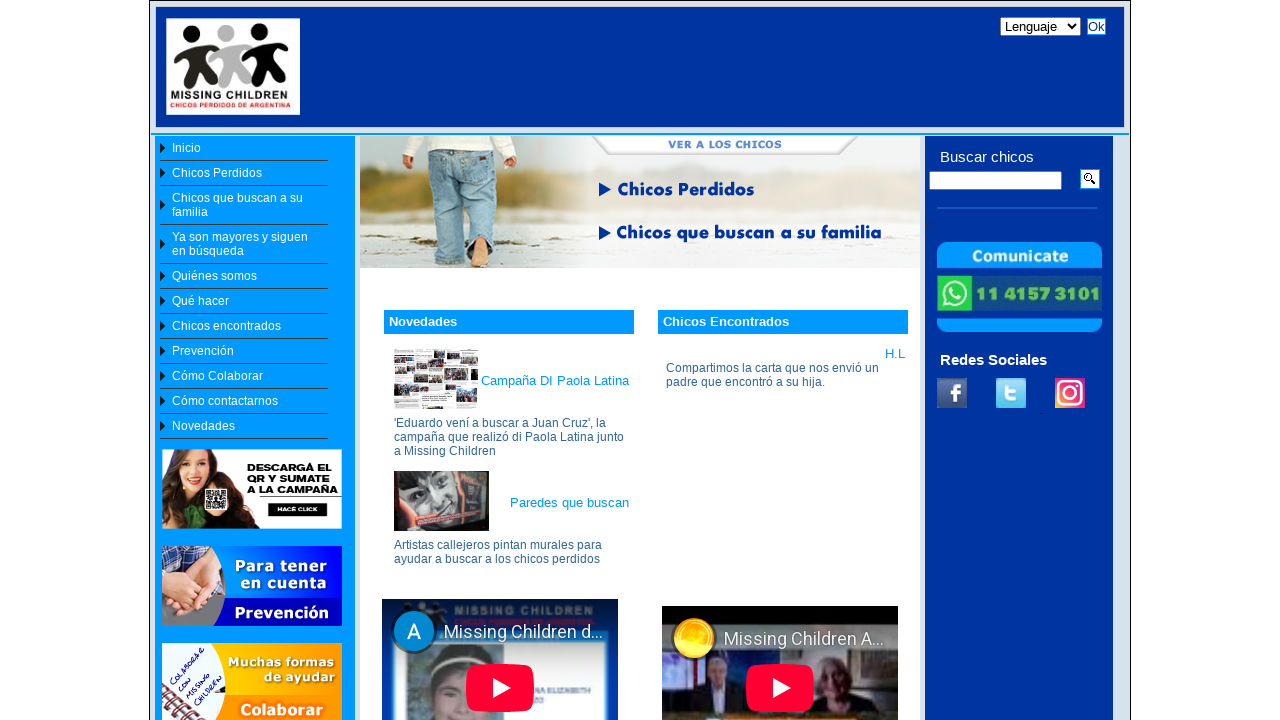

Filled search box with 'Luciano' on input[name='busqueda']
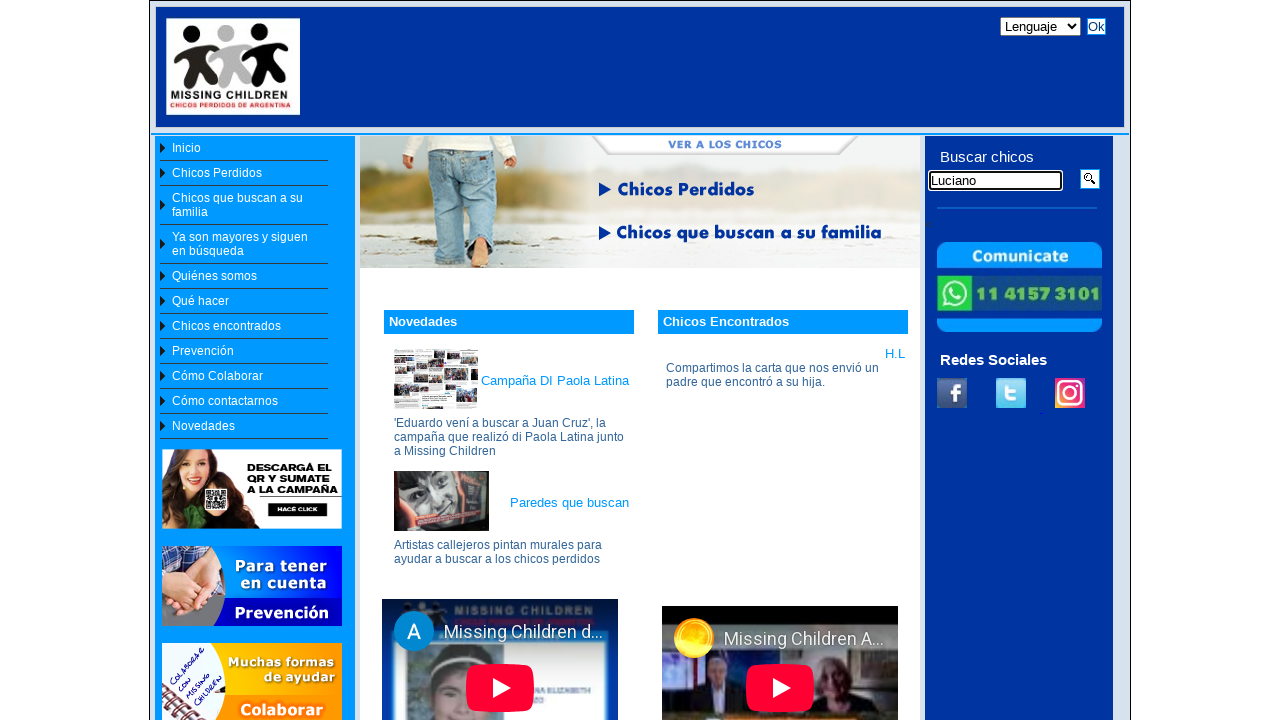

Clicked search button to search for 'Luciano' at (1090, 178) on xpath=//*[@id='form1']/div/table/tbody/tr/td[2]/input
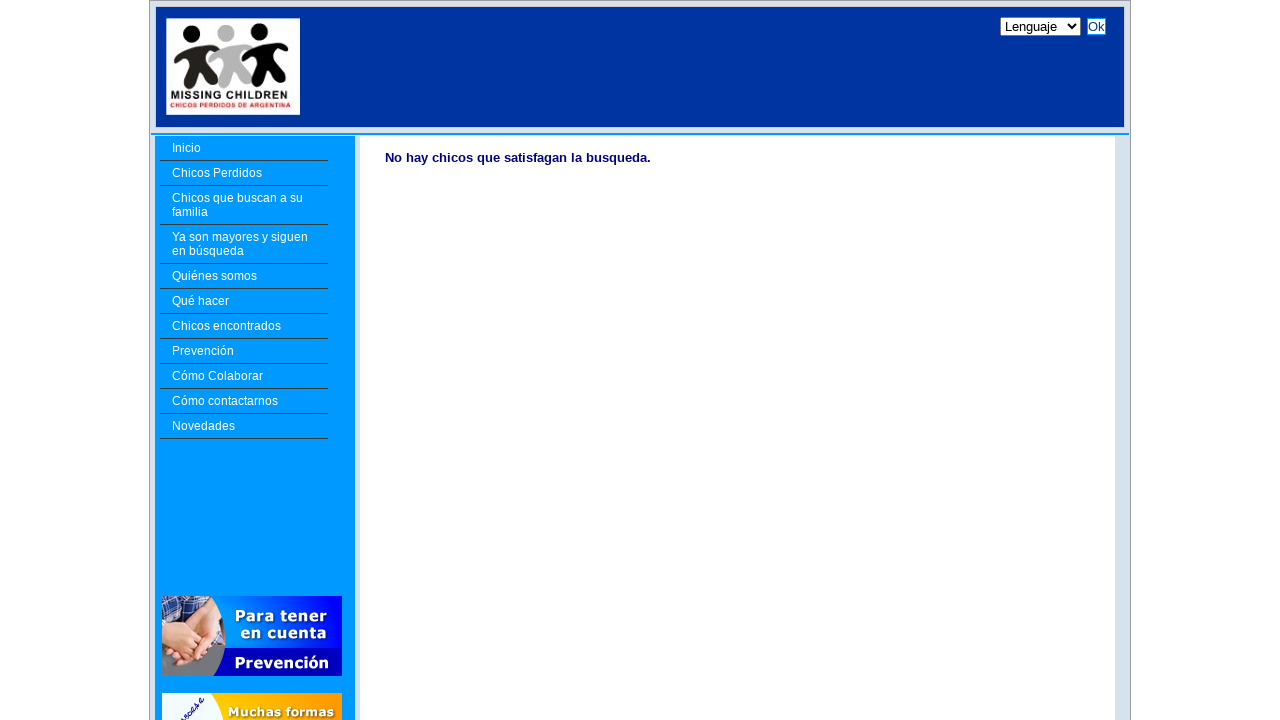

Search results page loaded and network idle
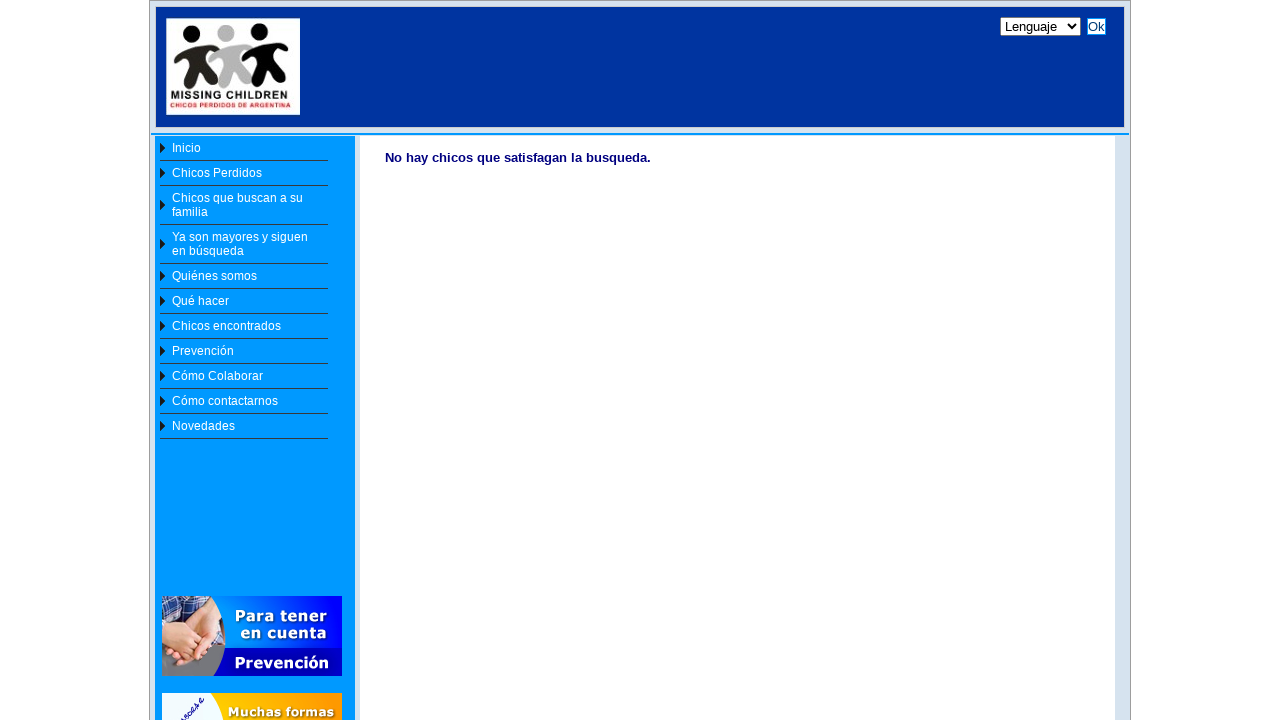

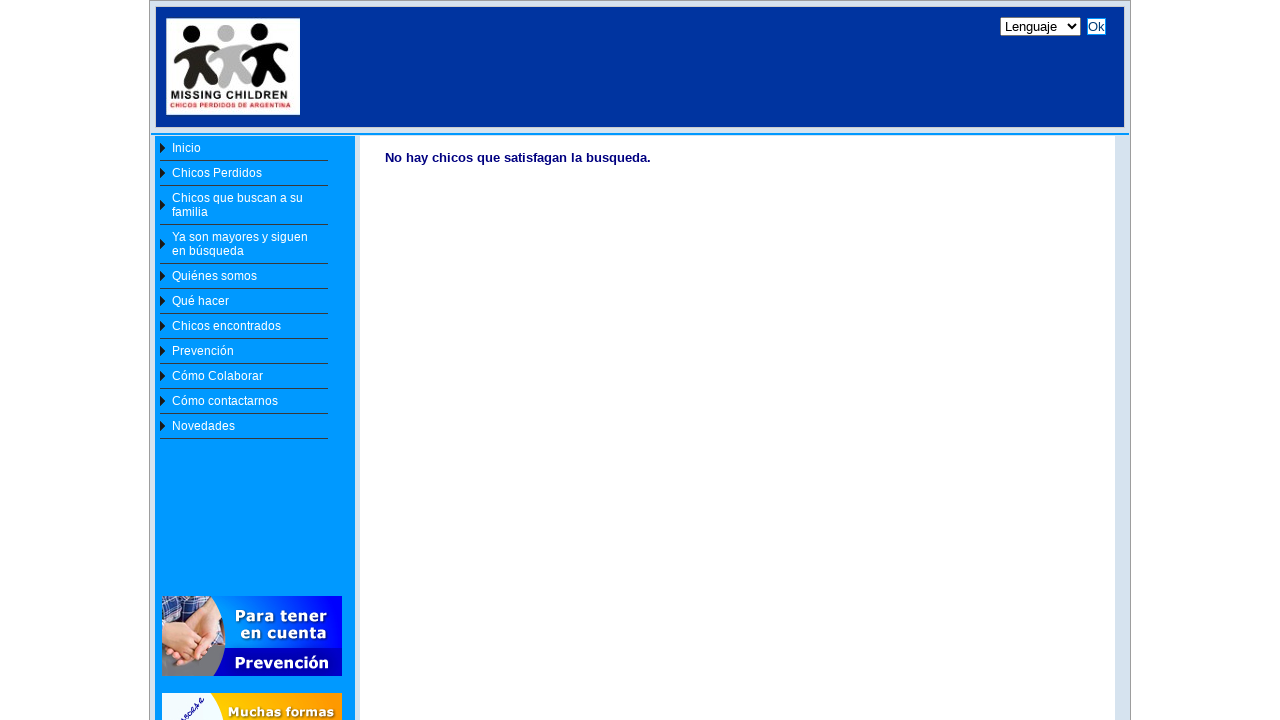